Tests modal dialog functionality by clicking a button to open a modal and then closing it using JavaScript execution

Starting URL: https://formy-project.herokuapp.com/modal

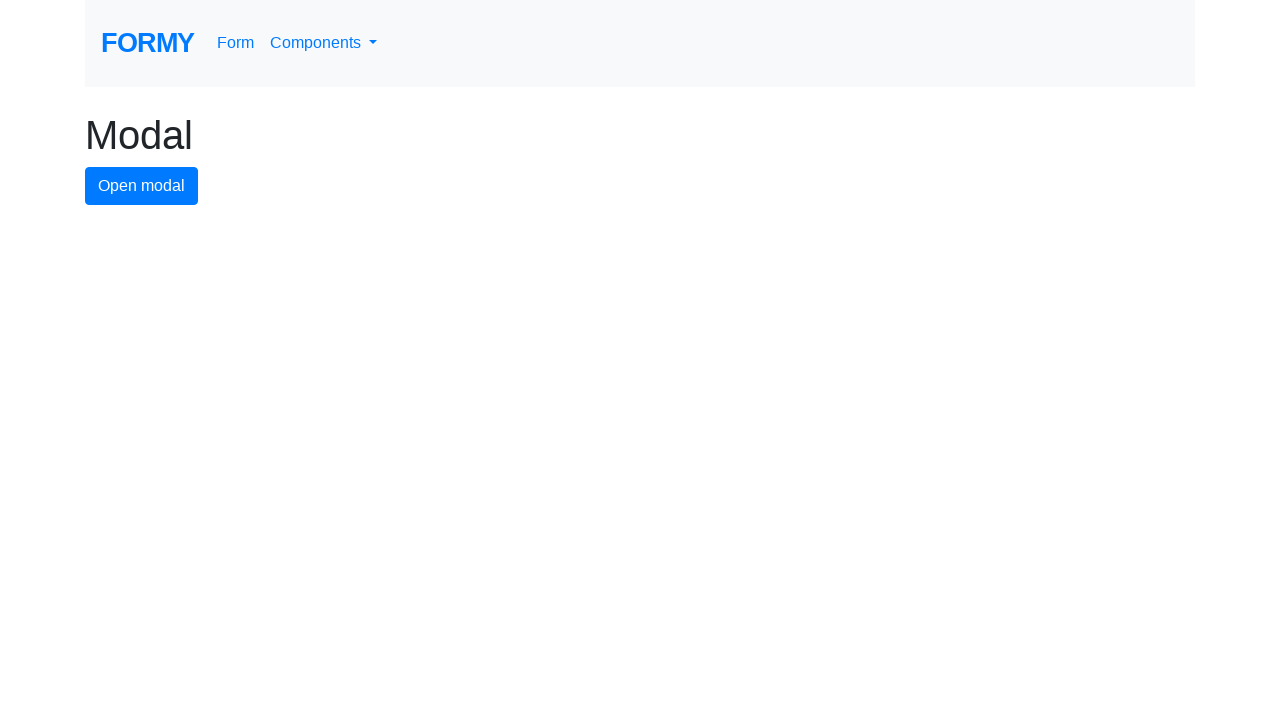

Clicked modal button to open the modal dialog at (142, 186) on #modal-button
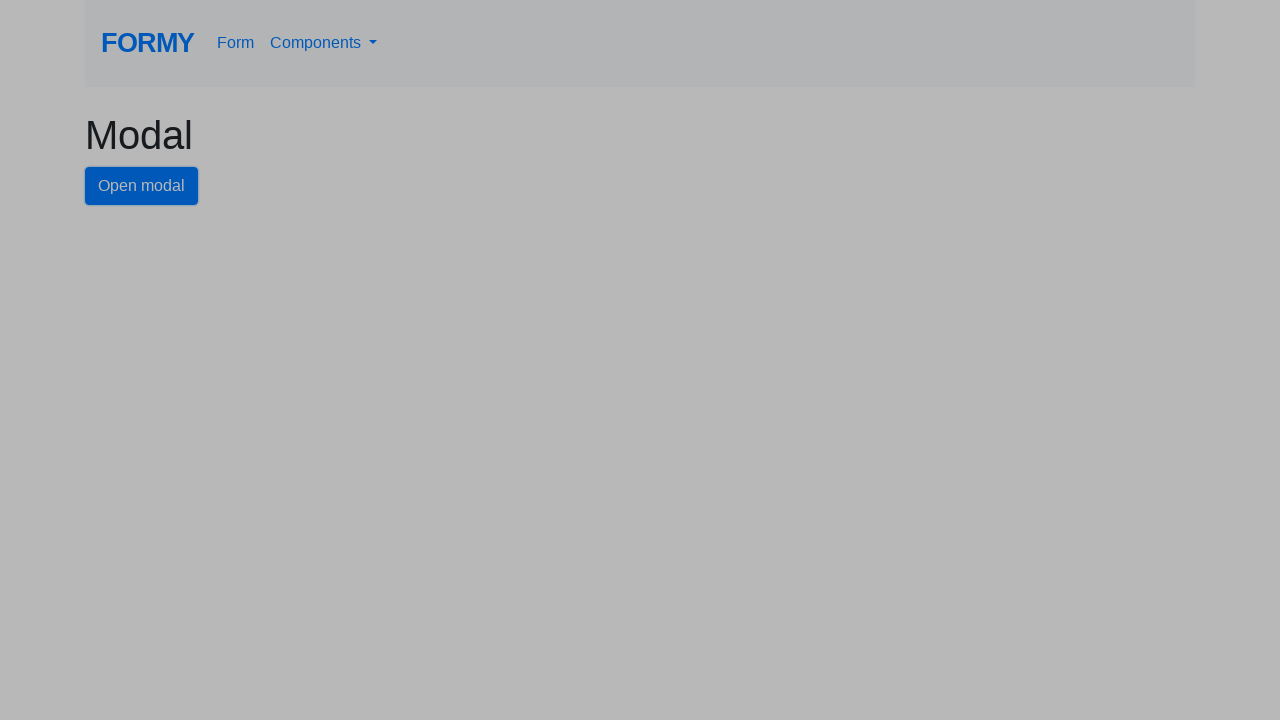

Clicked close button to close the modal dialog using JavaScript execution at (782, 184) on #close-button
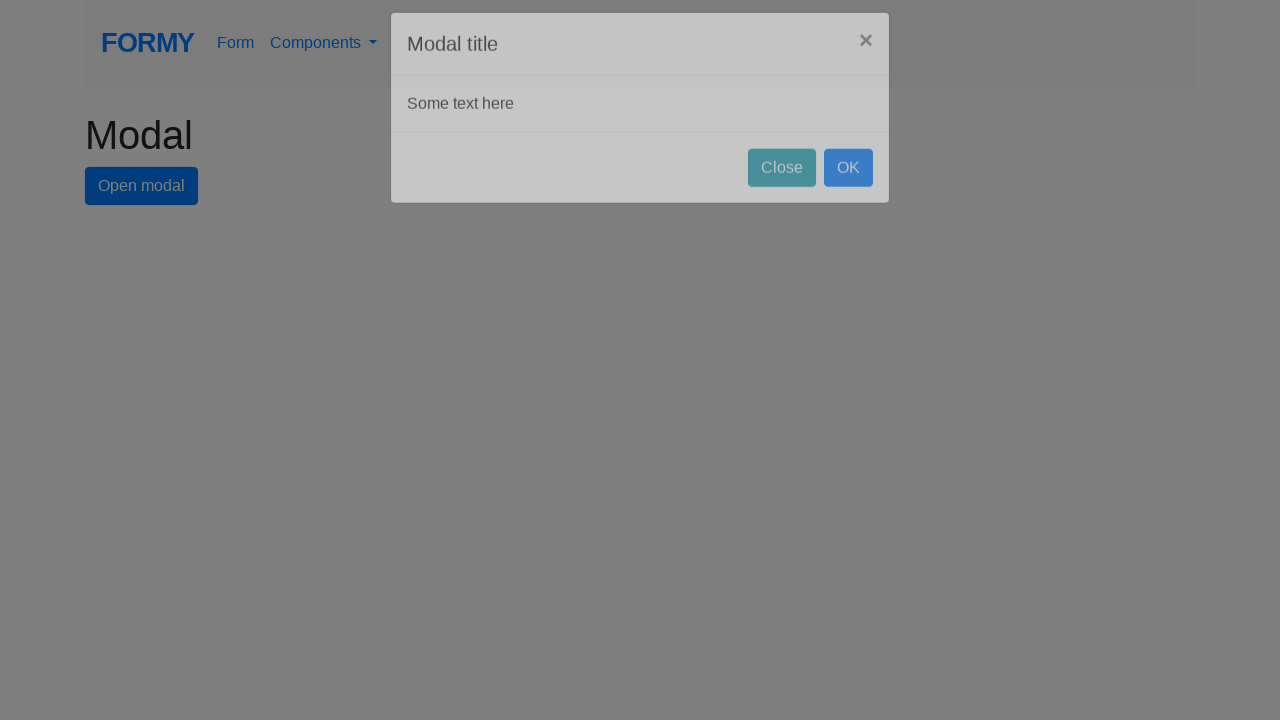

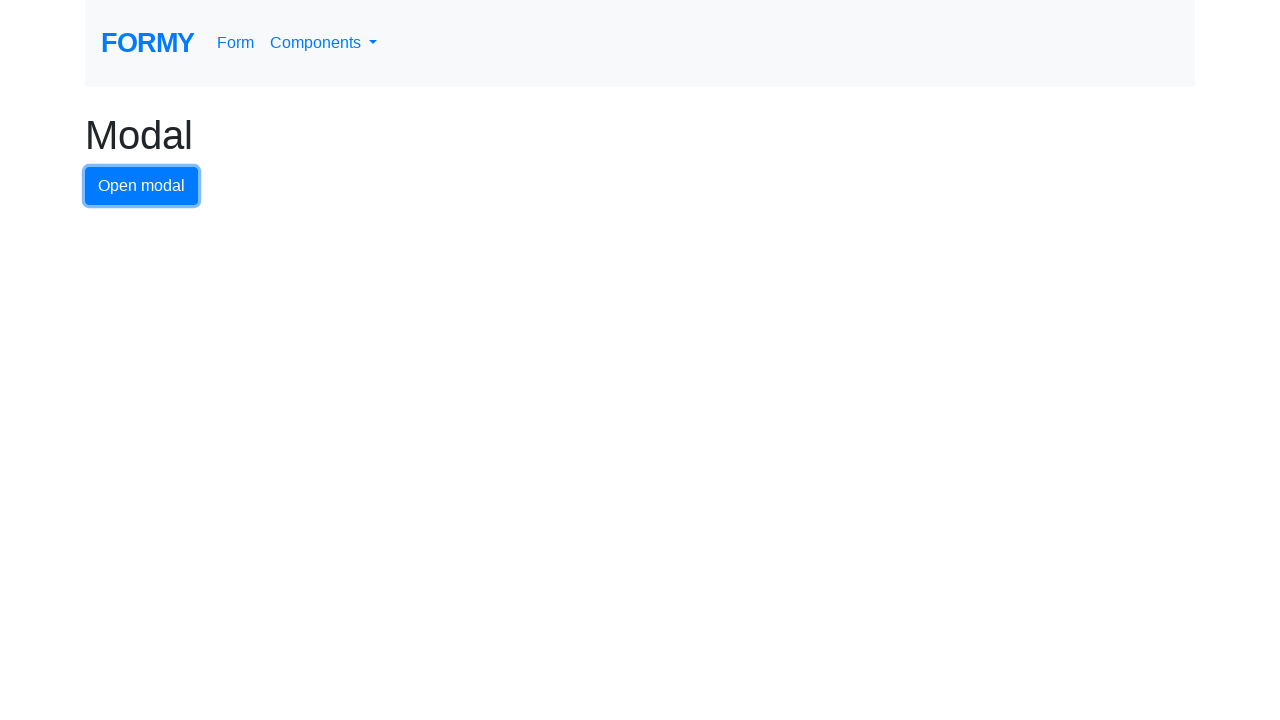